Tests a loading images page by waiting for the landscape image element to appear, then verifying the award image element is present on the page.

Starting URL: https://bonigarcia.dev/selenium-webdriver-java/loading-images.html

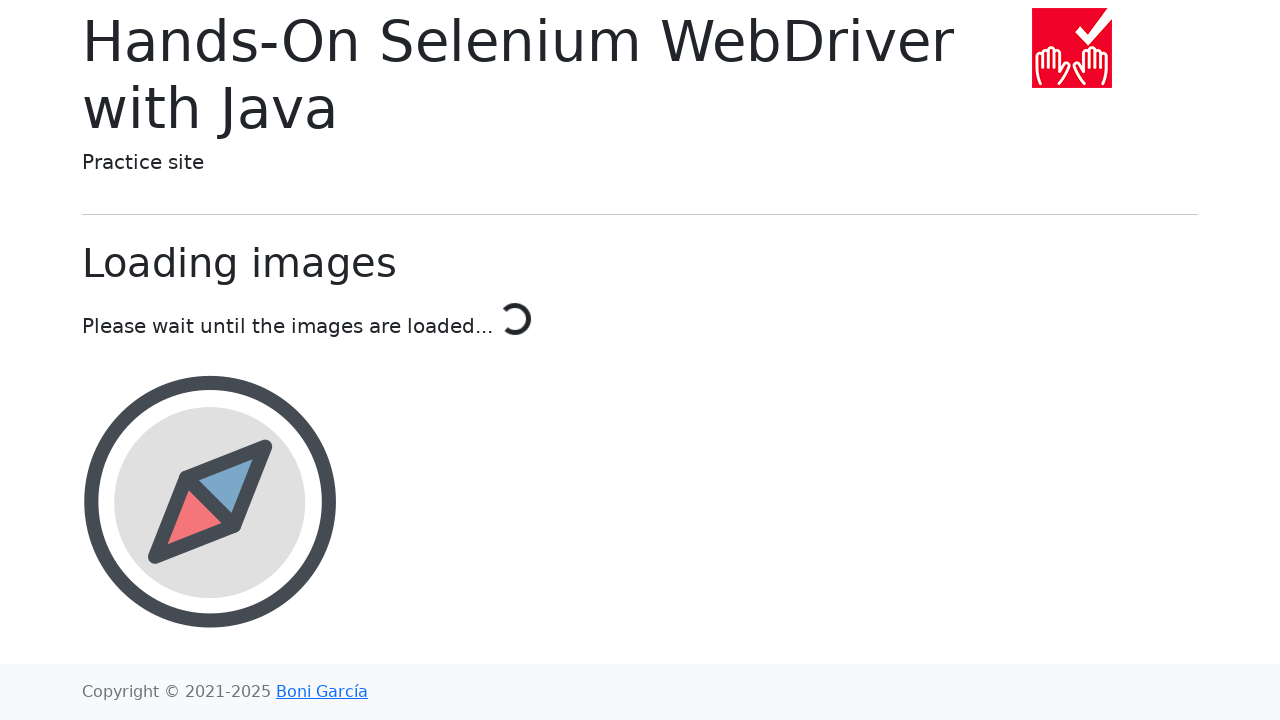

Waited for landscape image element to appear (40 second timeout)
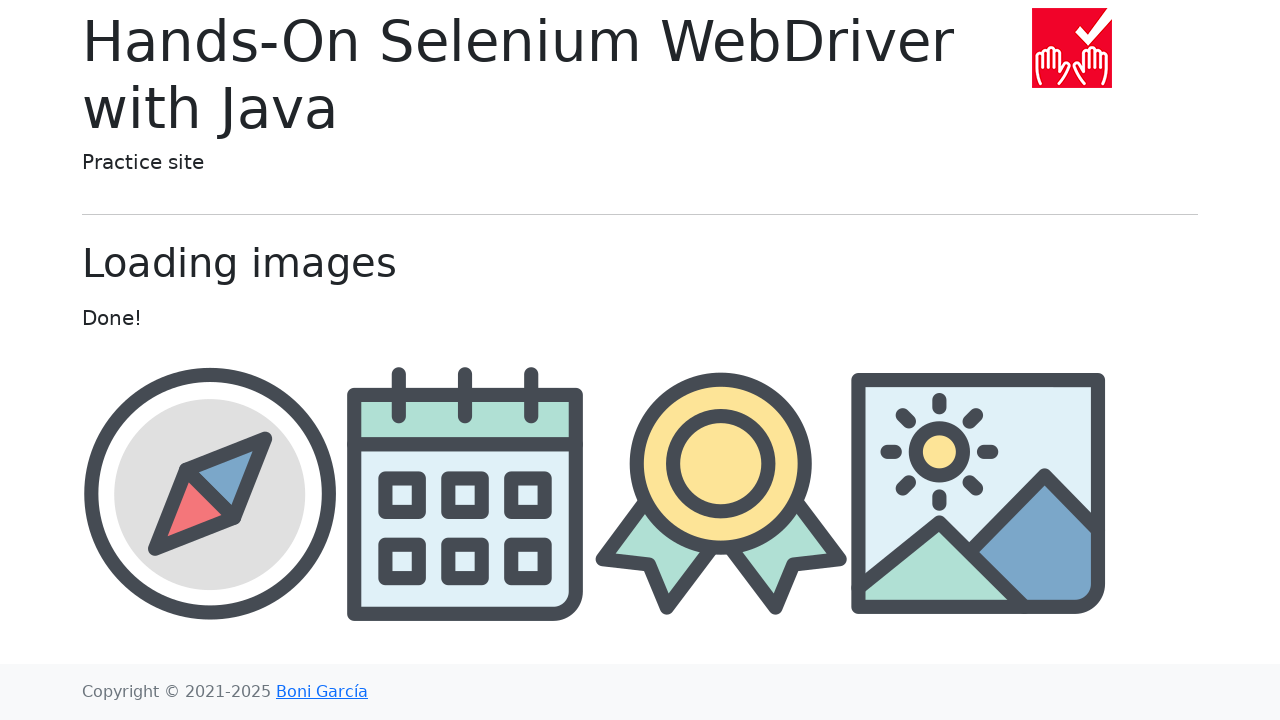

Located award image element
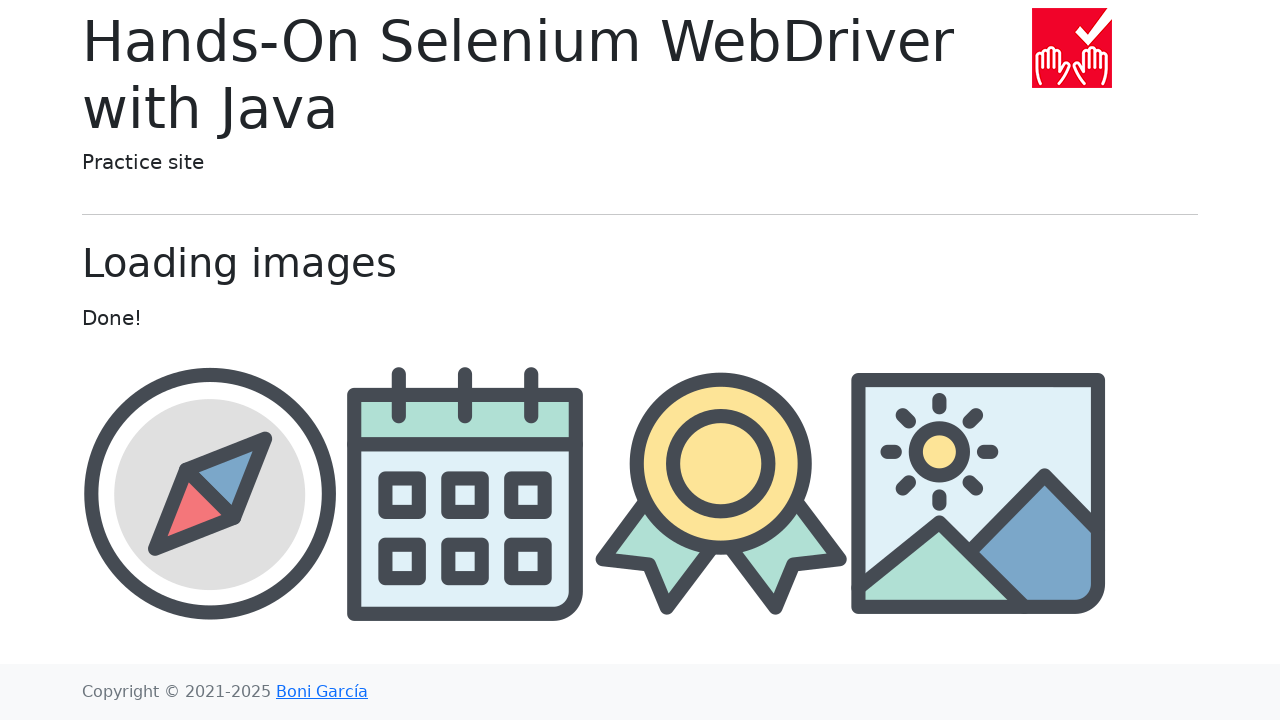

Verified award image element is attached to the page
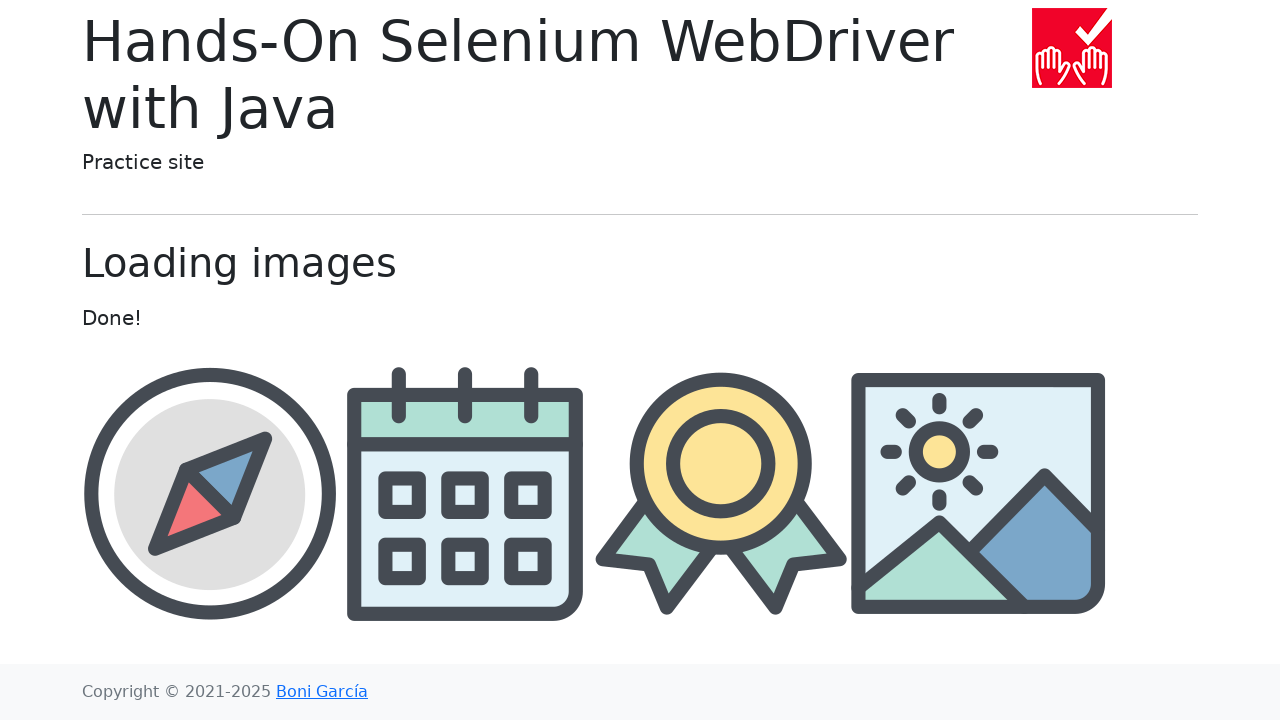

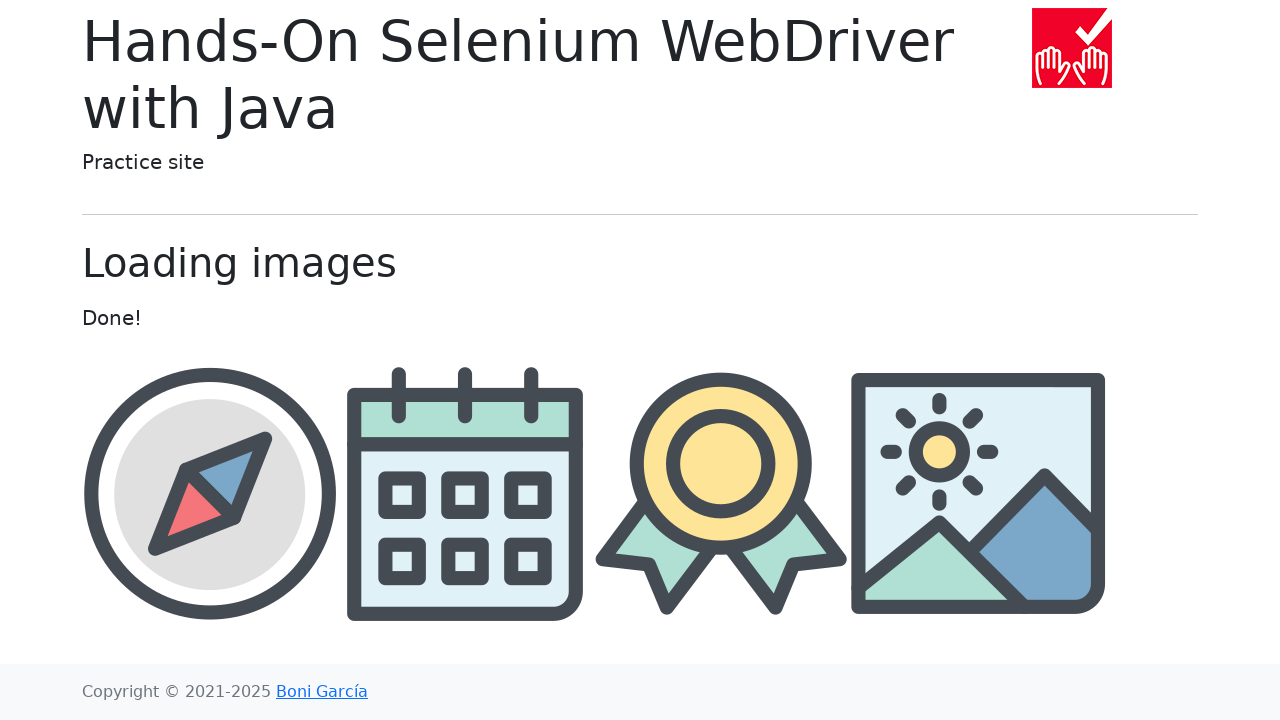